Tests middle-click on a combobox link option to open in a new tab, verifying the popover stays open and a new page opens

Starting URL: https://ariakit.org/examples/combobox-links

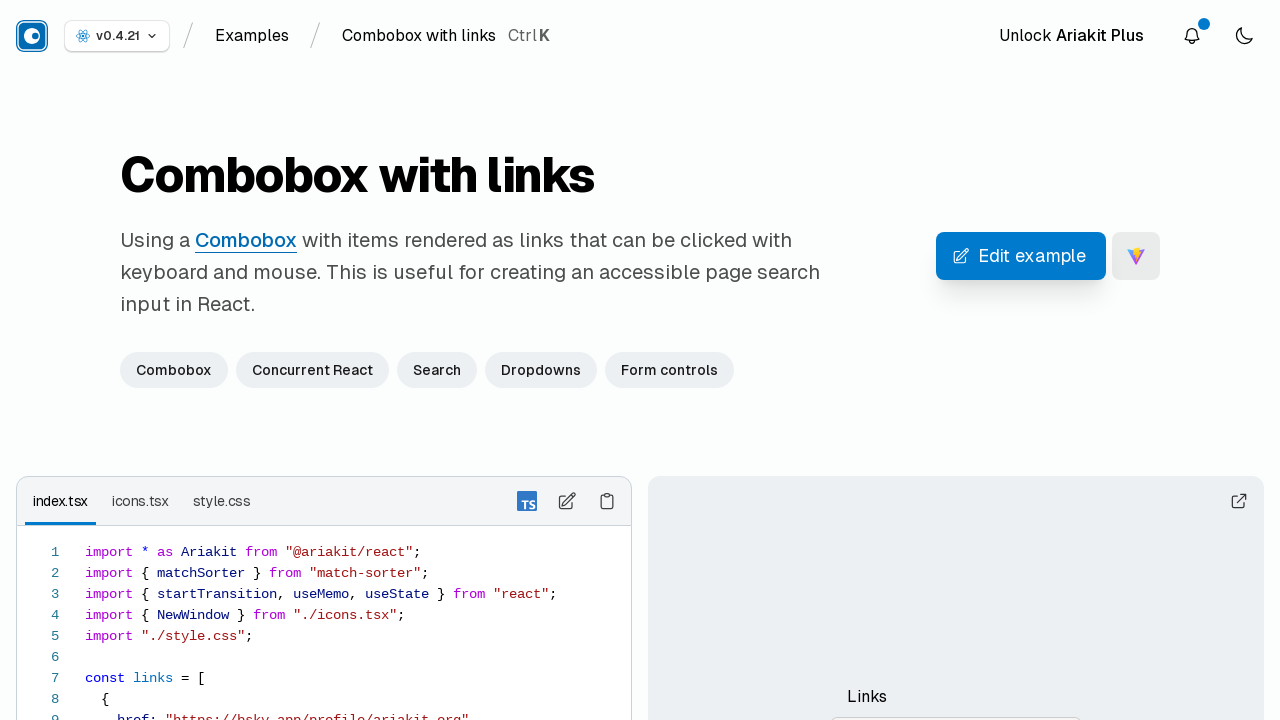

Clicked on the Links combobox to open it at (956, 700) on internal:role=combobox[name="Links"i]
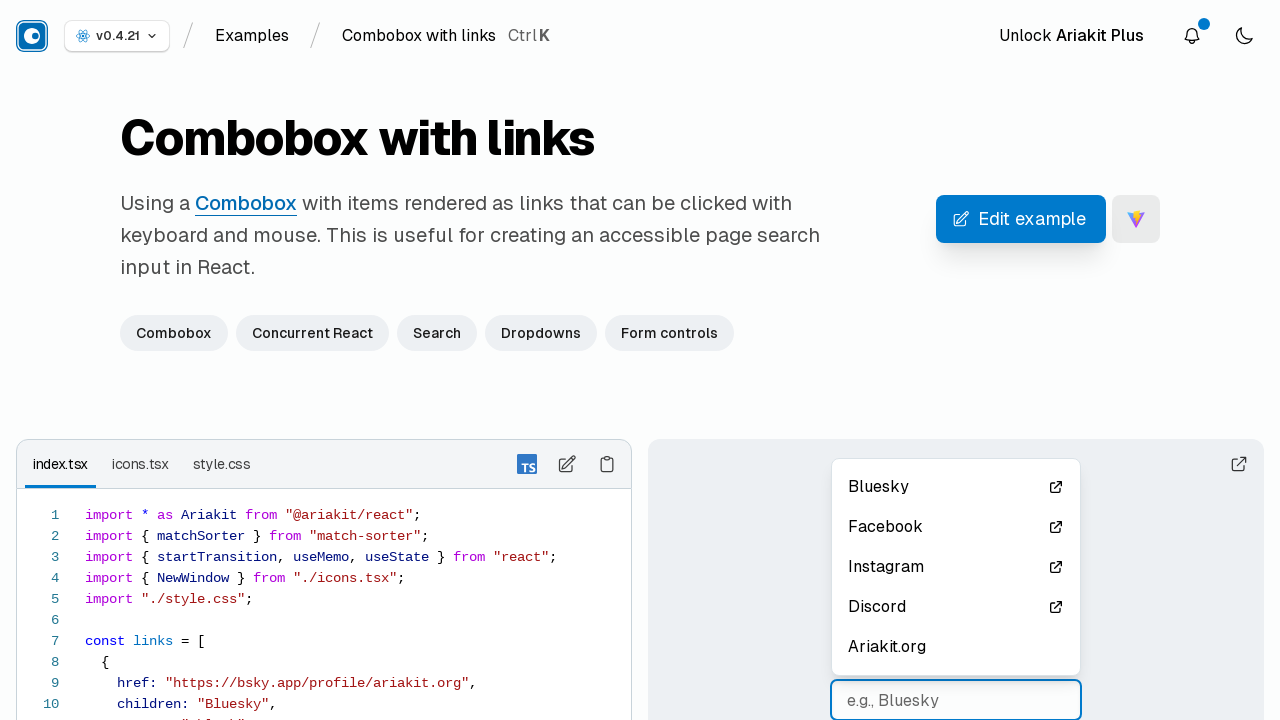

Middle-clicked on the Ariakit.org option to open in new tab at (956, 647) on .popover[role='listbox'] >> internal:role=option[name="Ariakit.org"i]
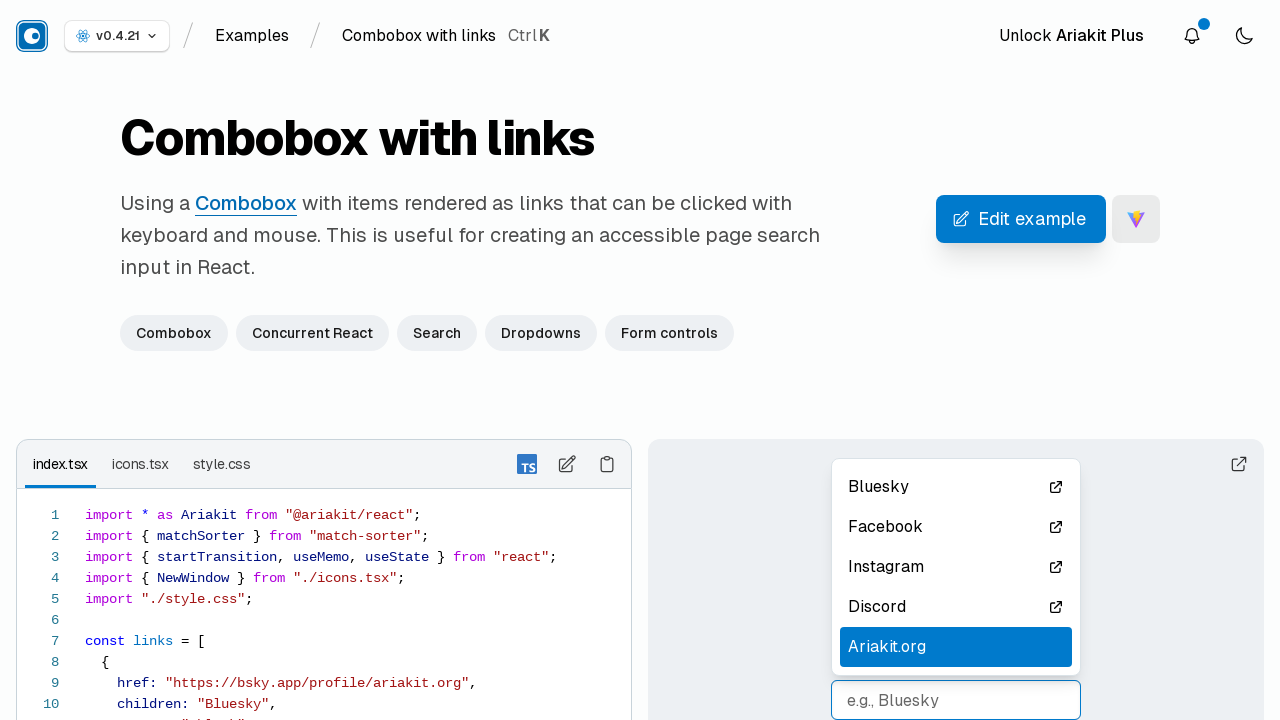

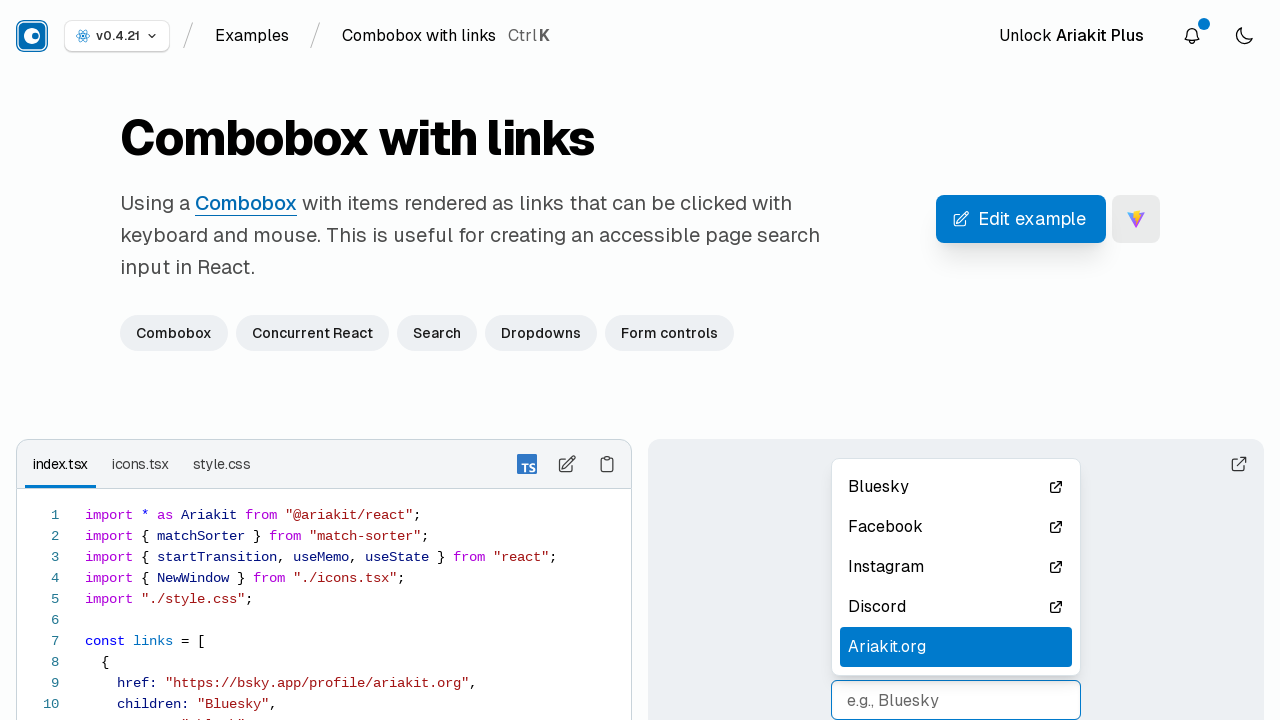